Tests entering text in a text box, verifying the value, clearing it, and re-entering text

Starting URL: https://kristinek.github.io/site/examples/actions

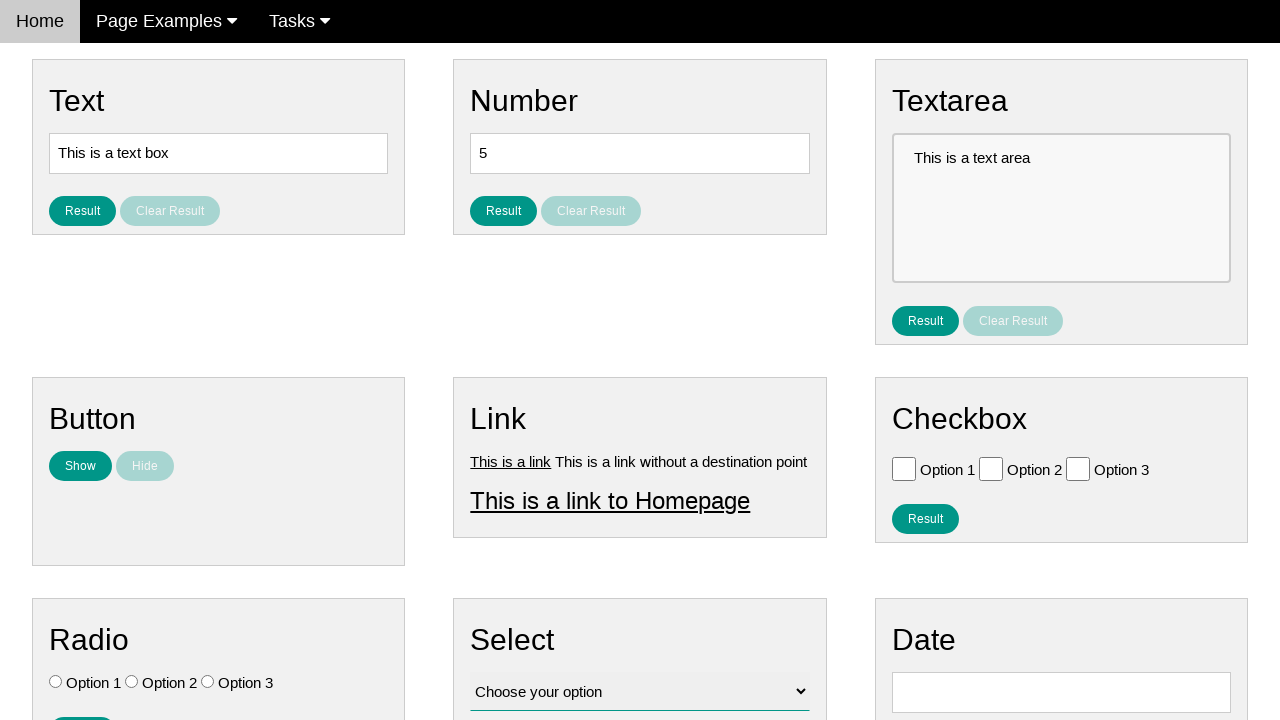

Located text box element with id 'text'
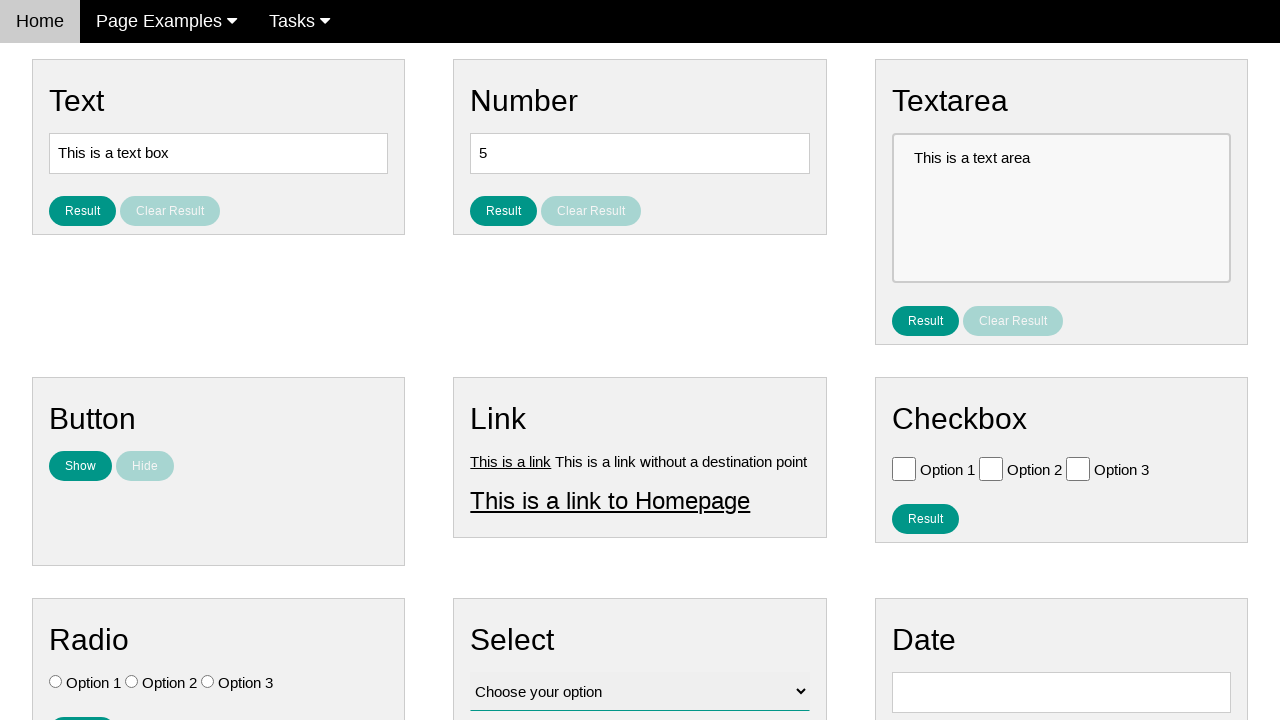

Entered text 'This is a text box 123ABC' into text box on #text
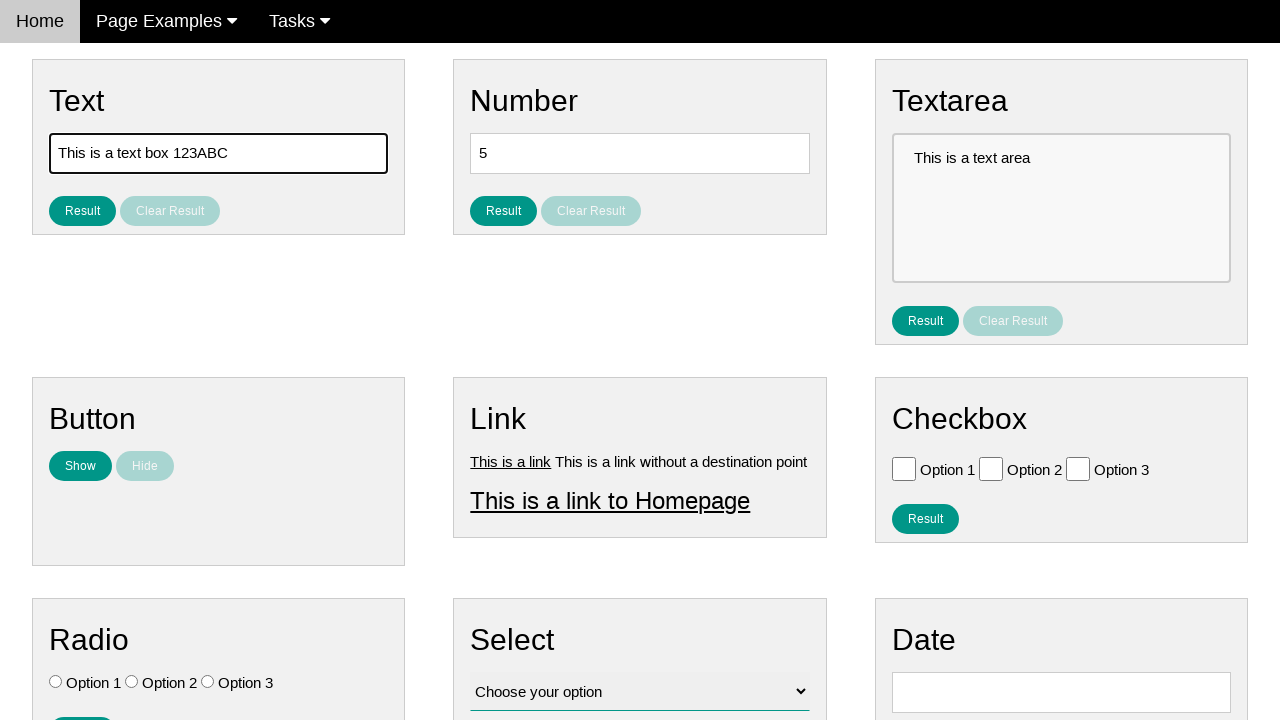

Cleared text box on #text
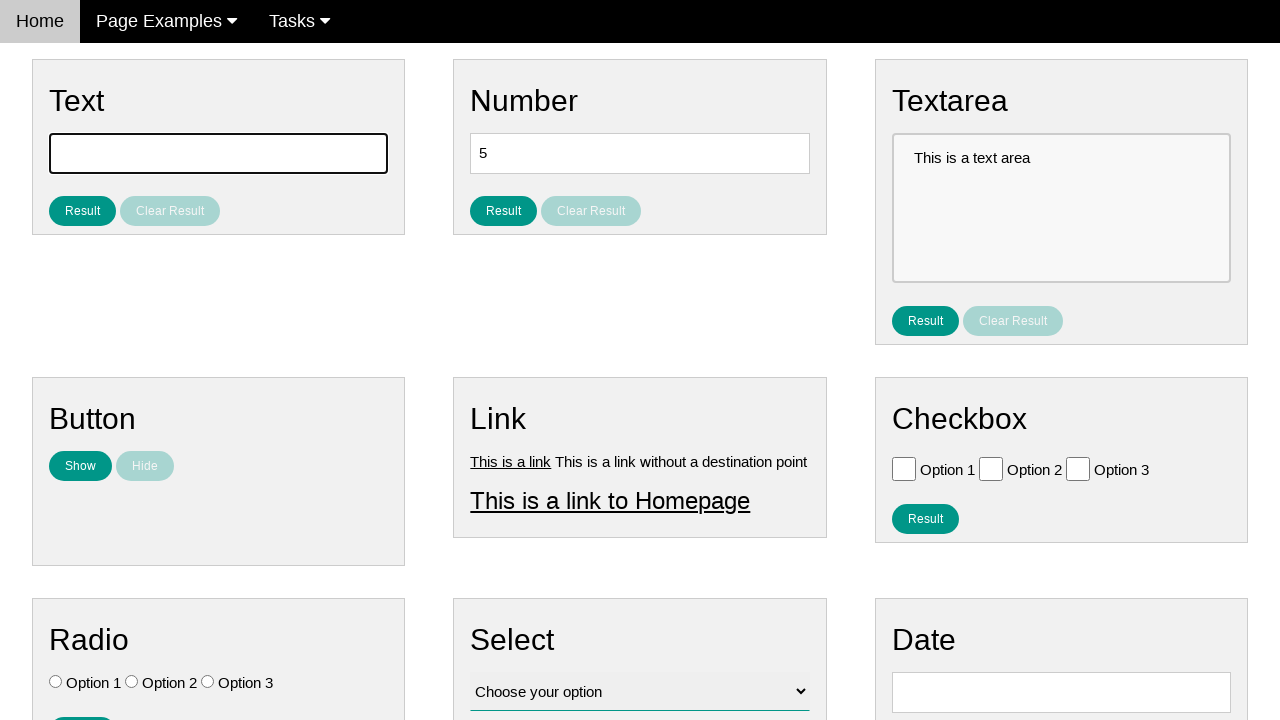

Re-entered text ' 123ABC' into text box on #text
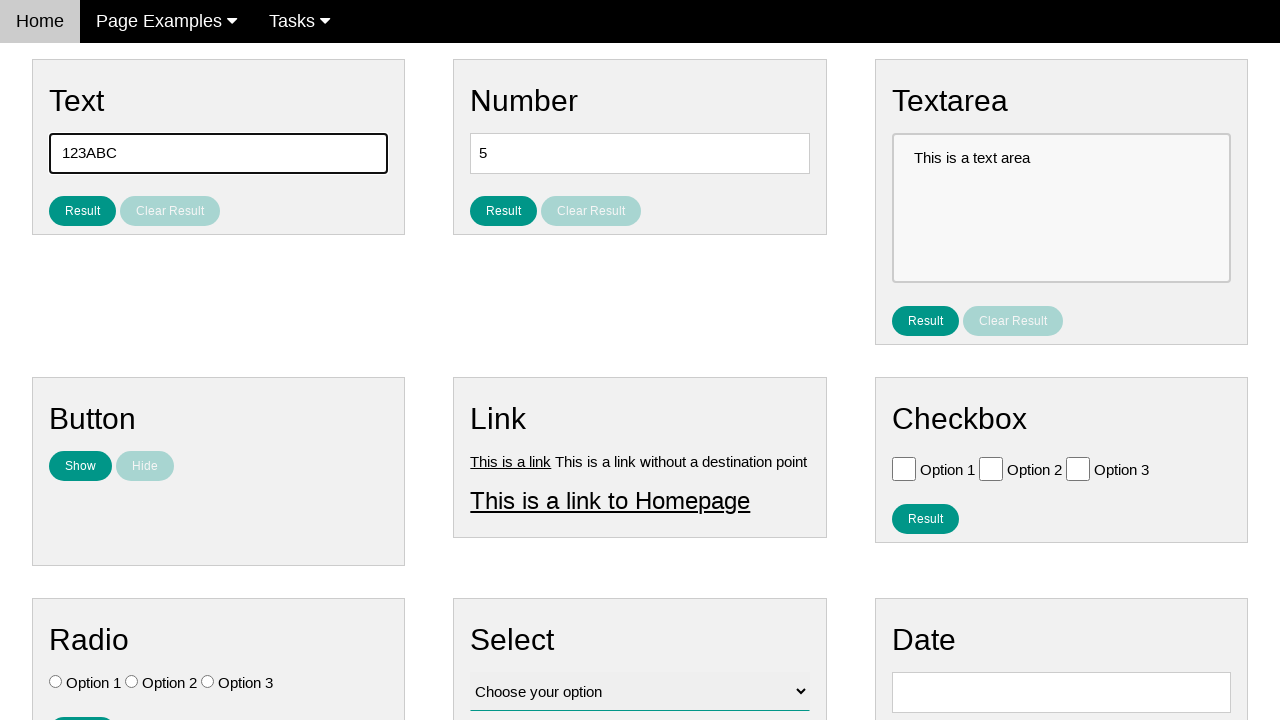

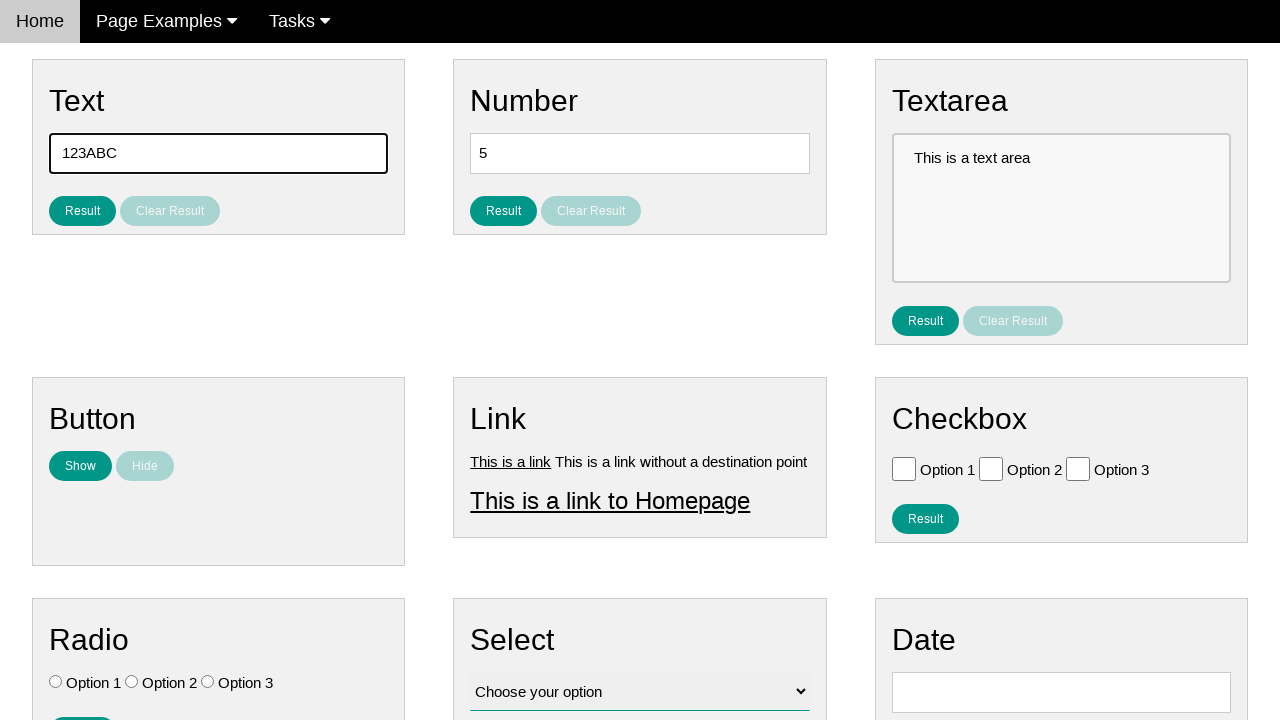